Tests checkbox functionality by navigating to the Checkboxes page and clicking on the first checkbox to toggle its state

Starting URL: https://the-internet.herokuapp.com/

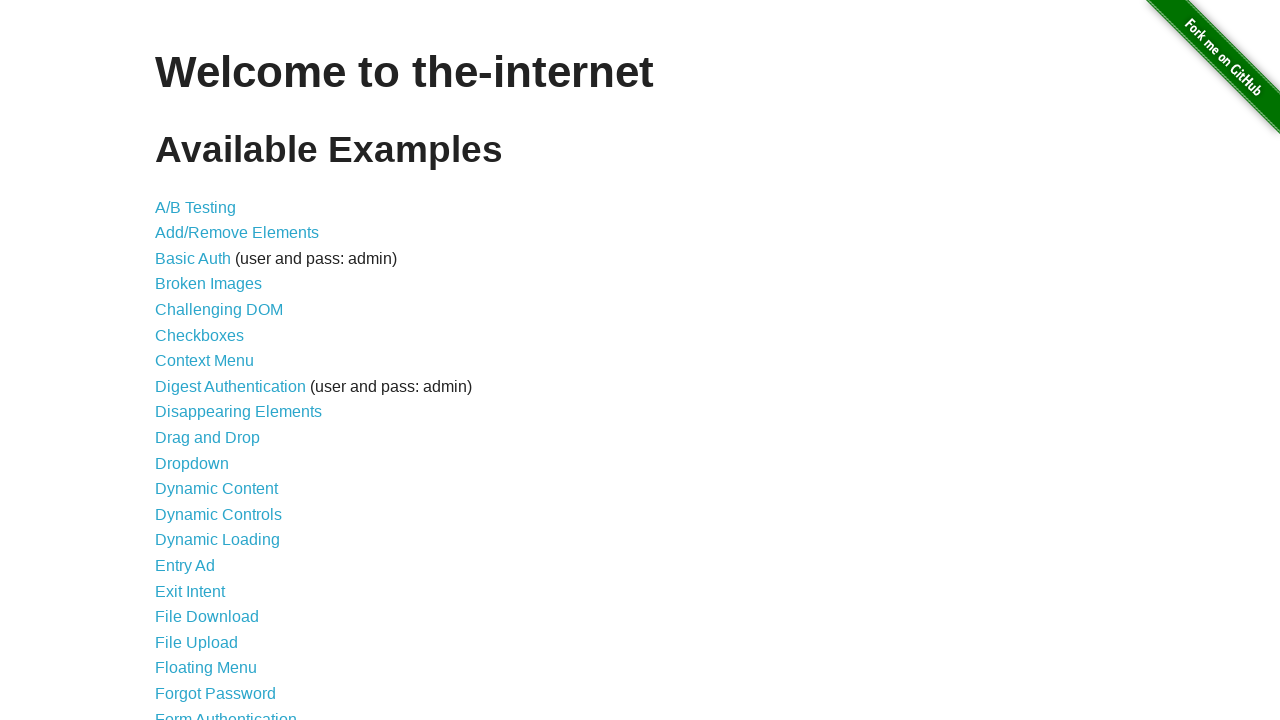

Navigated to the-internet.herokuapp.com homepage
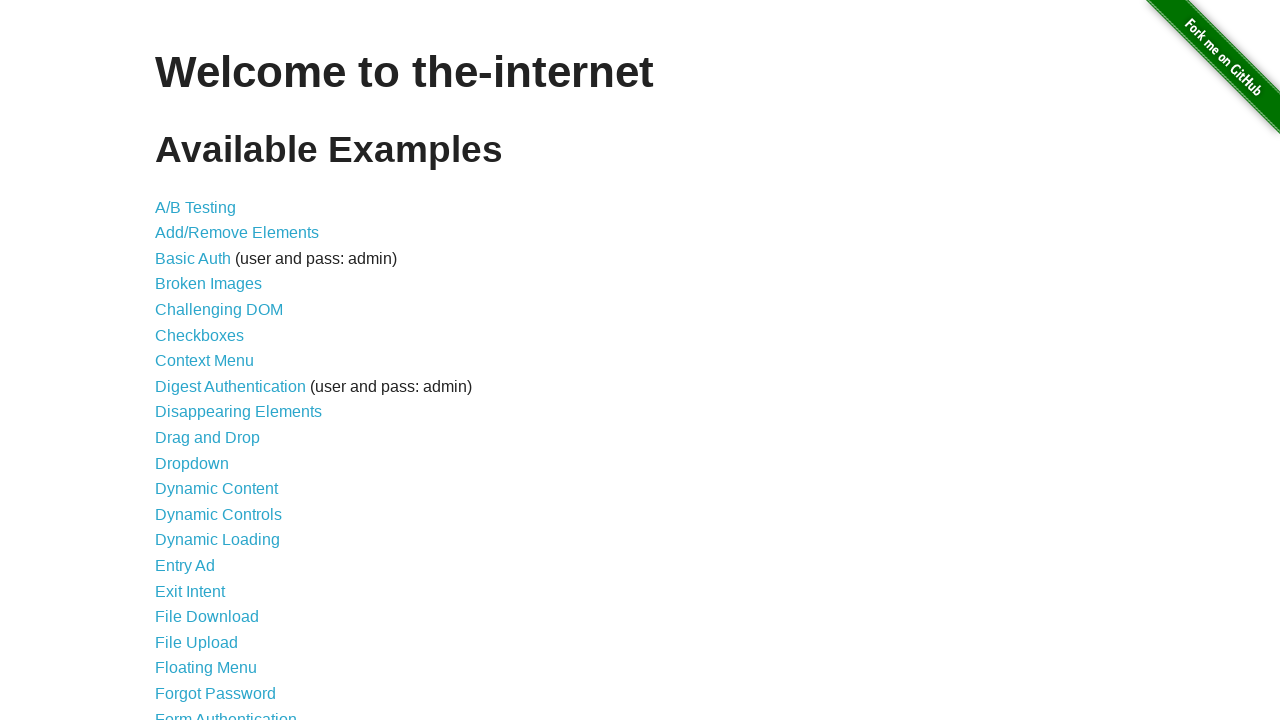

Clicked on Checkboxes link to navigate to the Checkboxes page at (200, 335) on text=Checkboxes
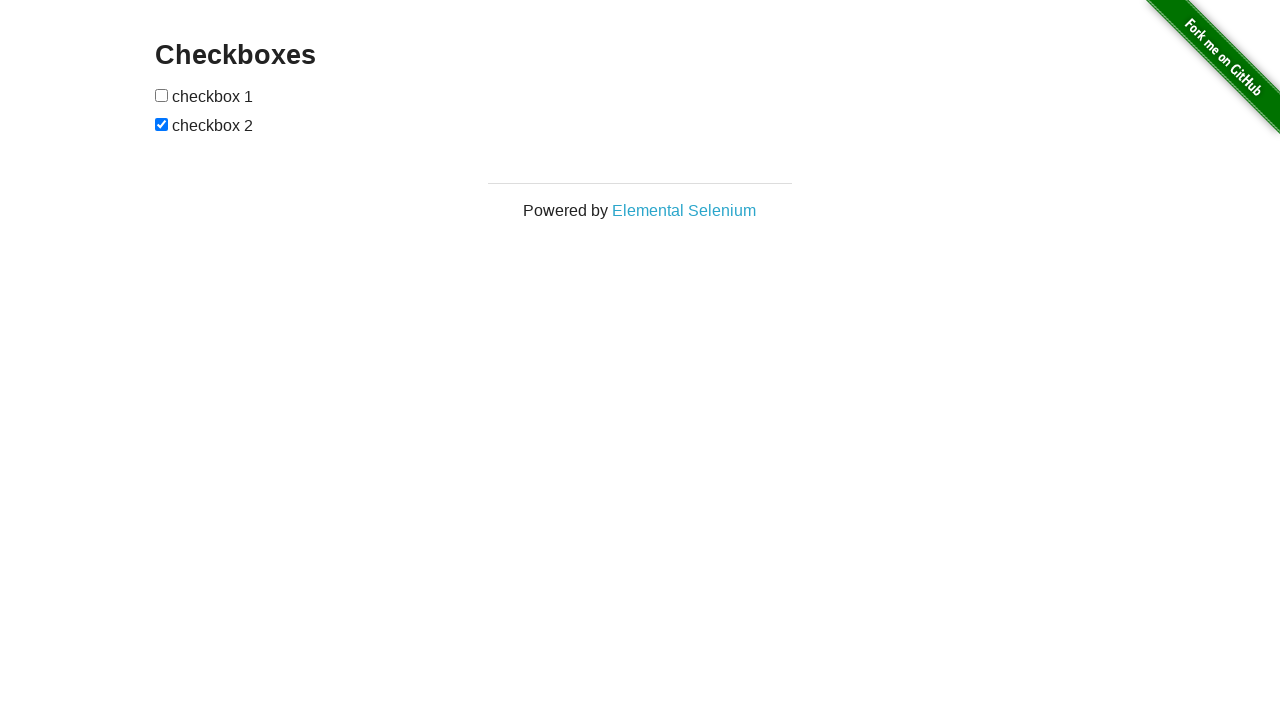

Clicked the first checkbox to toggle its state at (162, 95) on xpath=//*[@id='checkboxes']/input[1]
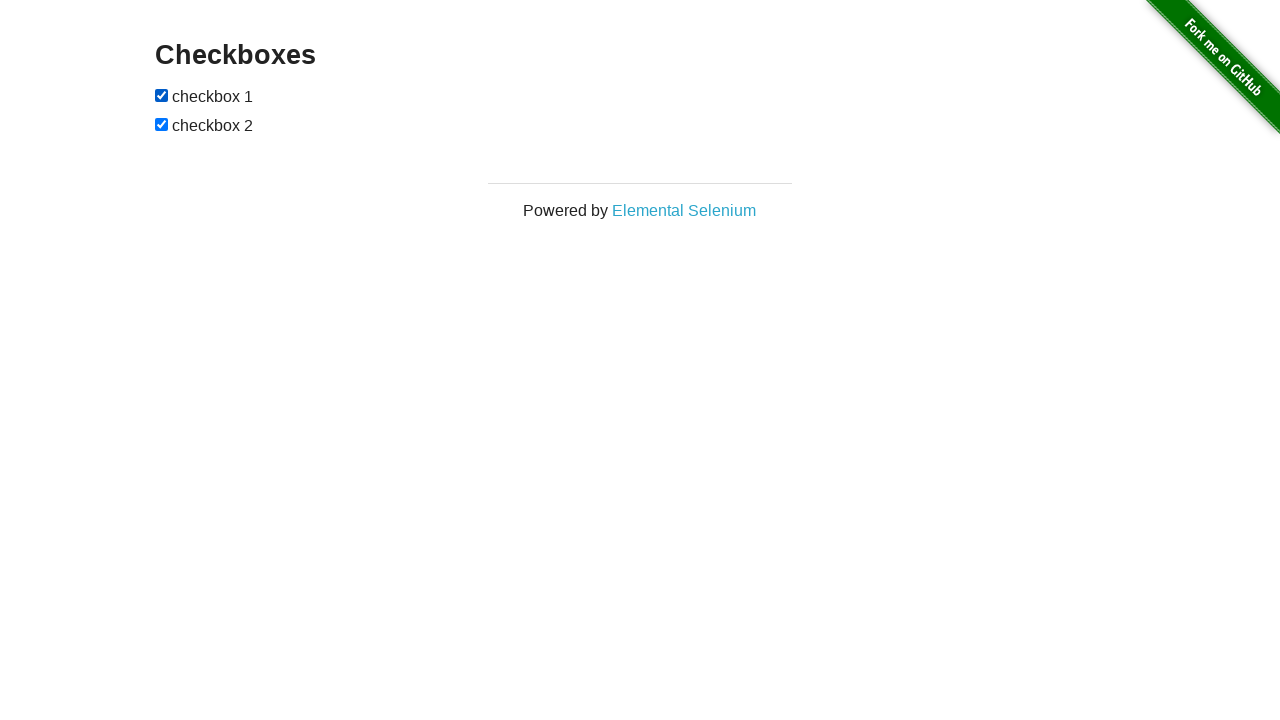

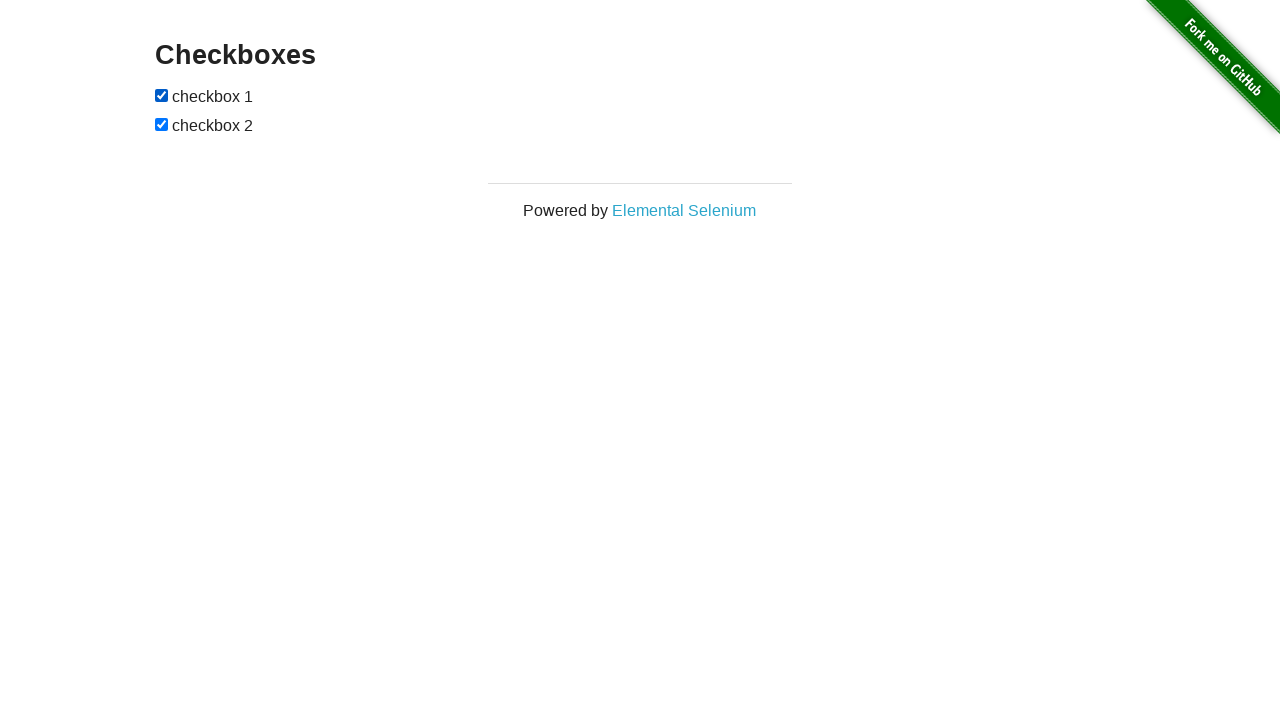